Tests email subscription functionality on the cart page by navigating to cart, entering an email address, and clicking subscribe

Starting URL: https://automationexercise.com/

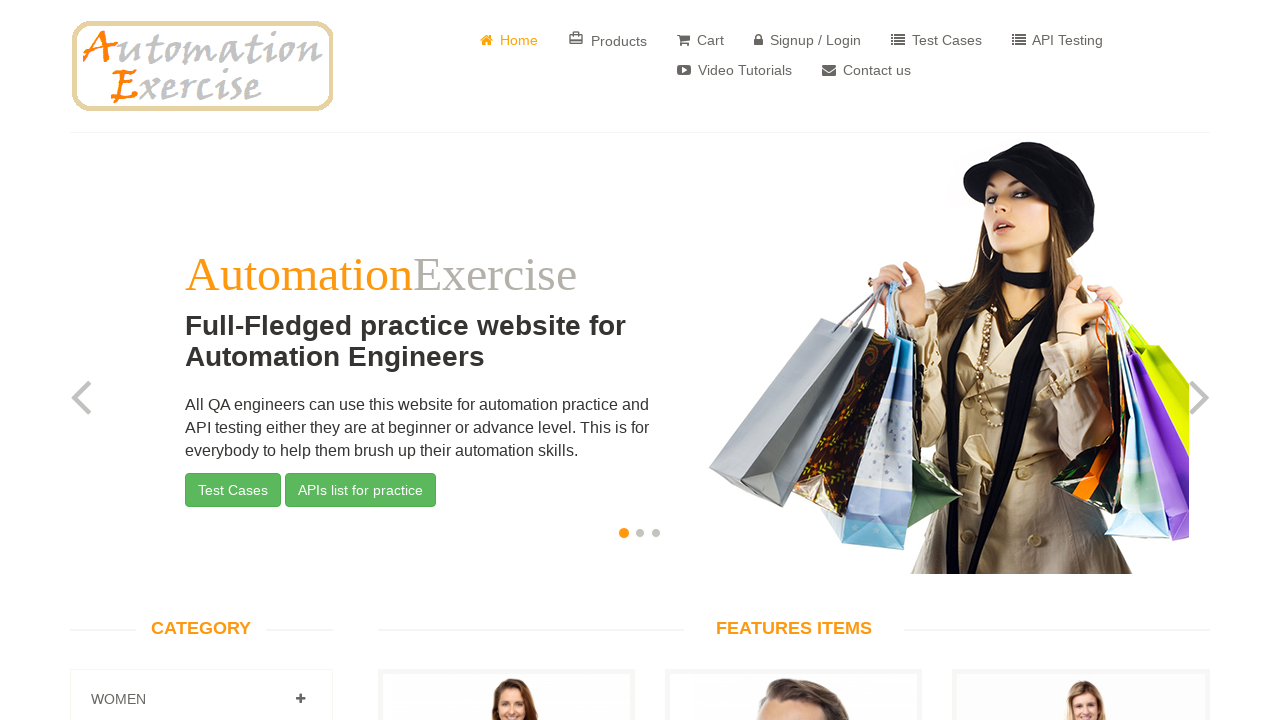

Clicked on cart link in header at (684, 40) on xpath=//*[@id="header"]/div/div/div/div[2]/div/ul/li[3]/a/i
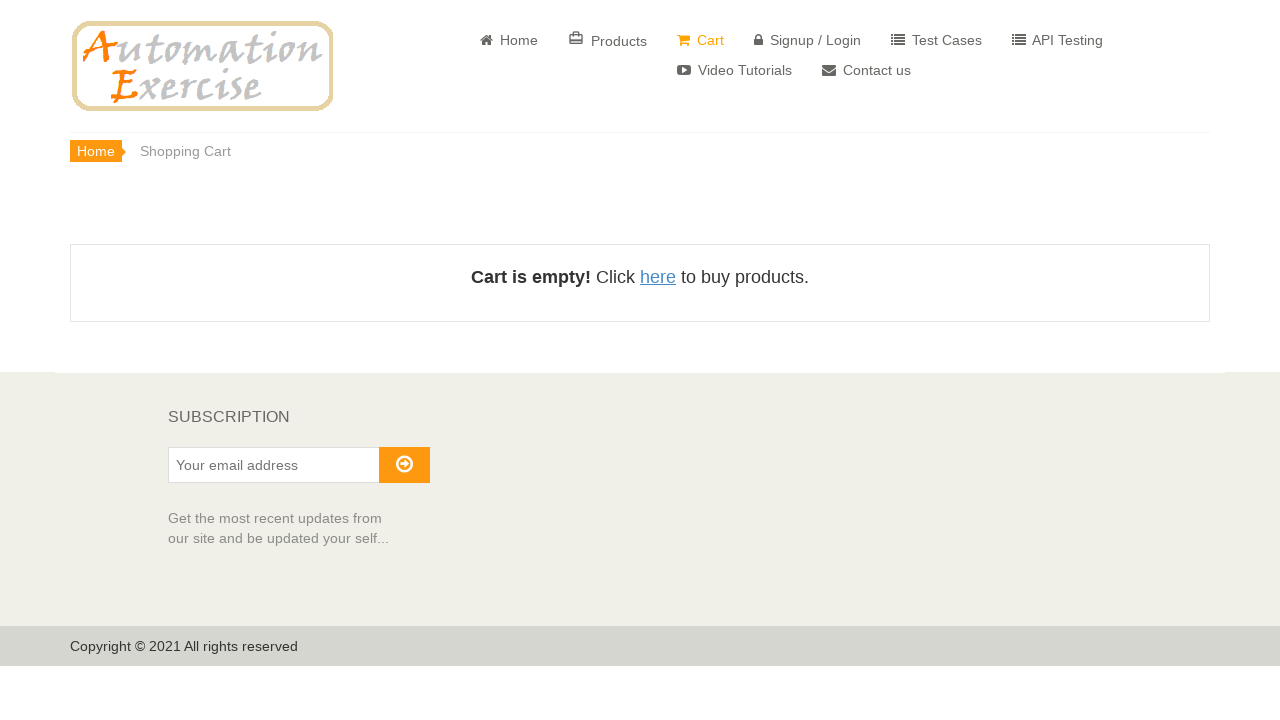

Subscription section loaded on cart page
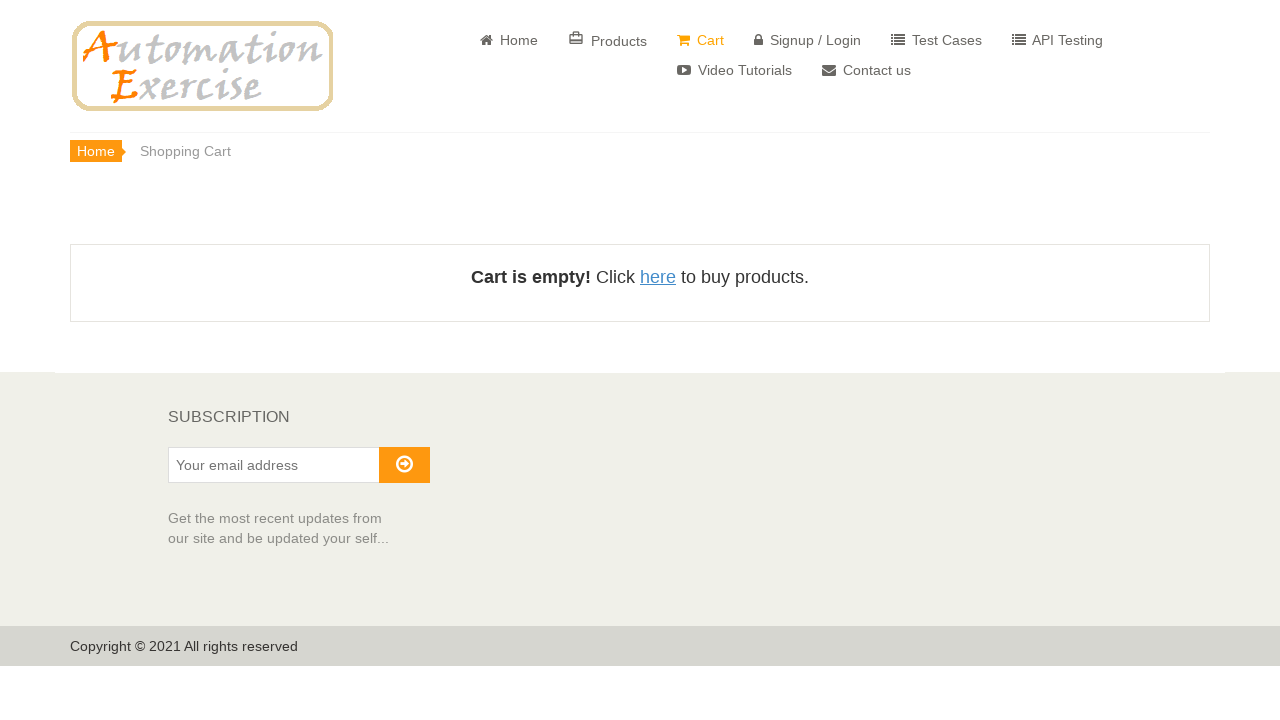

Entered email address 'testuser847@example.com' in subscription field on xpath=//*[@id="susbscribe_email"]
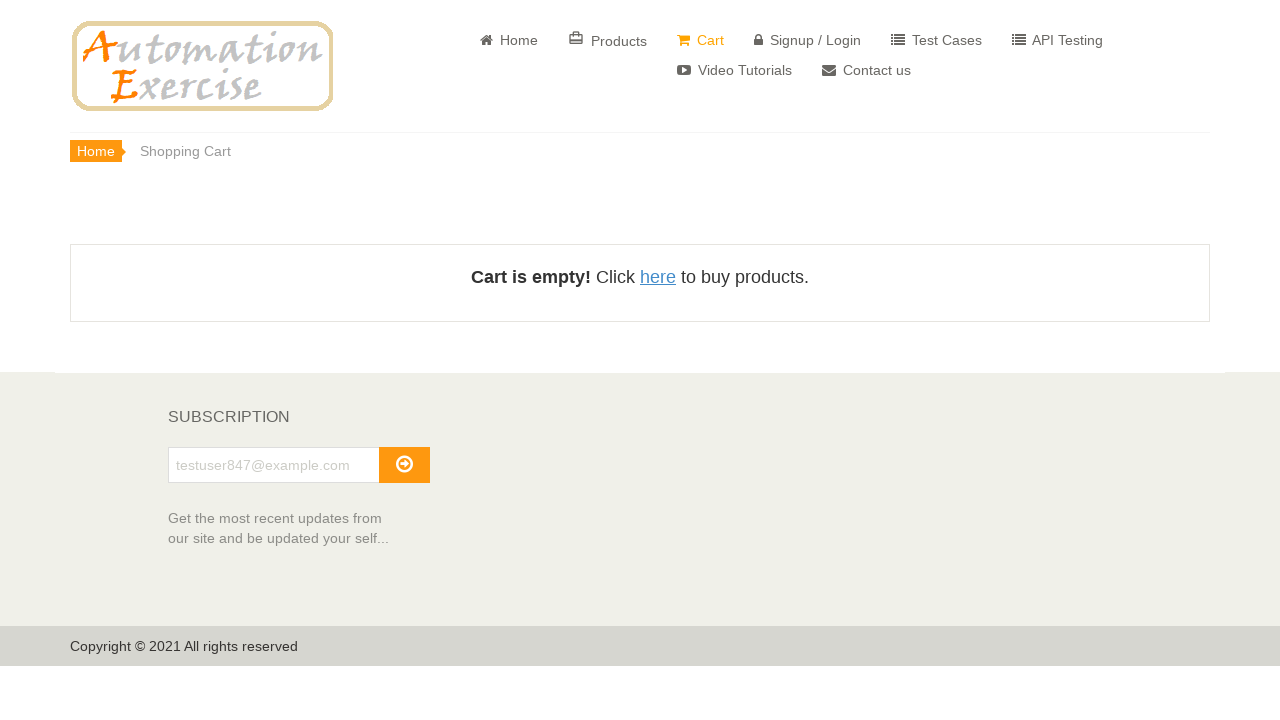

Clicked subscribe button at (404, 465) on xpath=//*[@id="subscribe"]
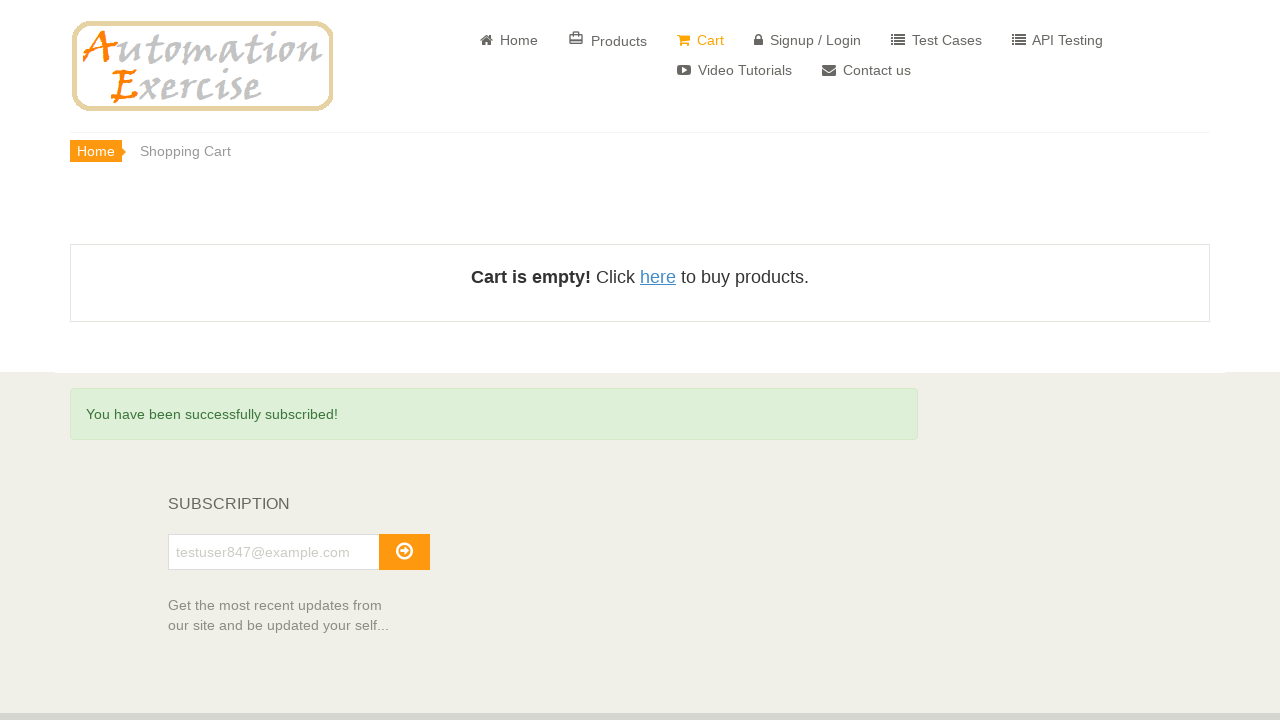

Waited for subscription to process
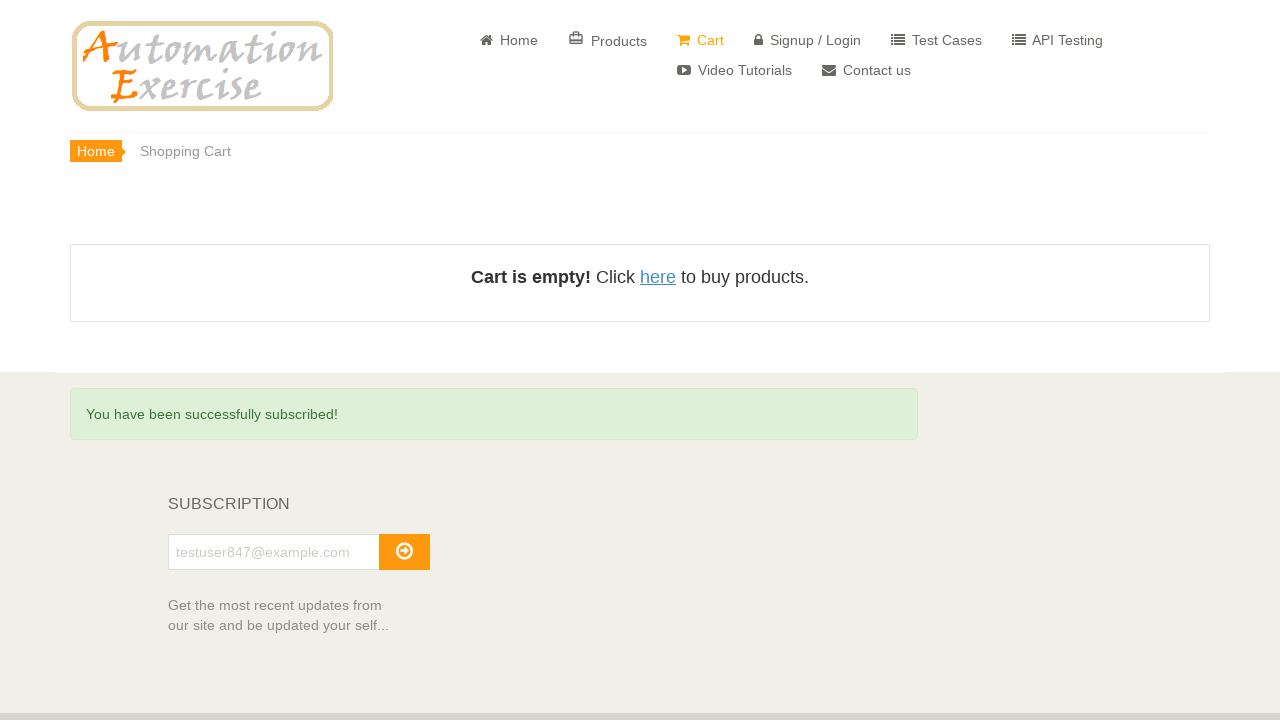

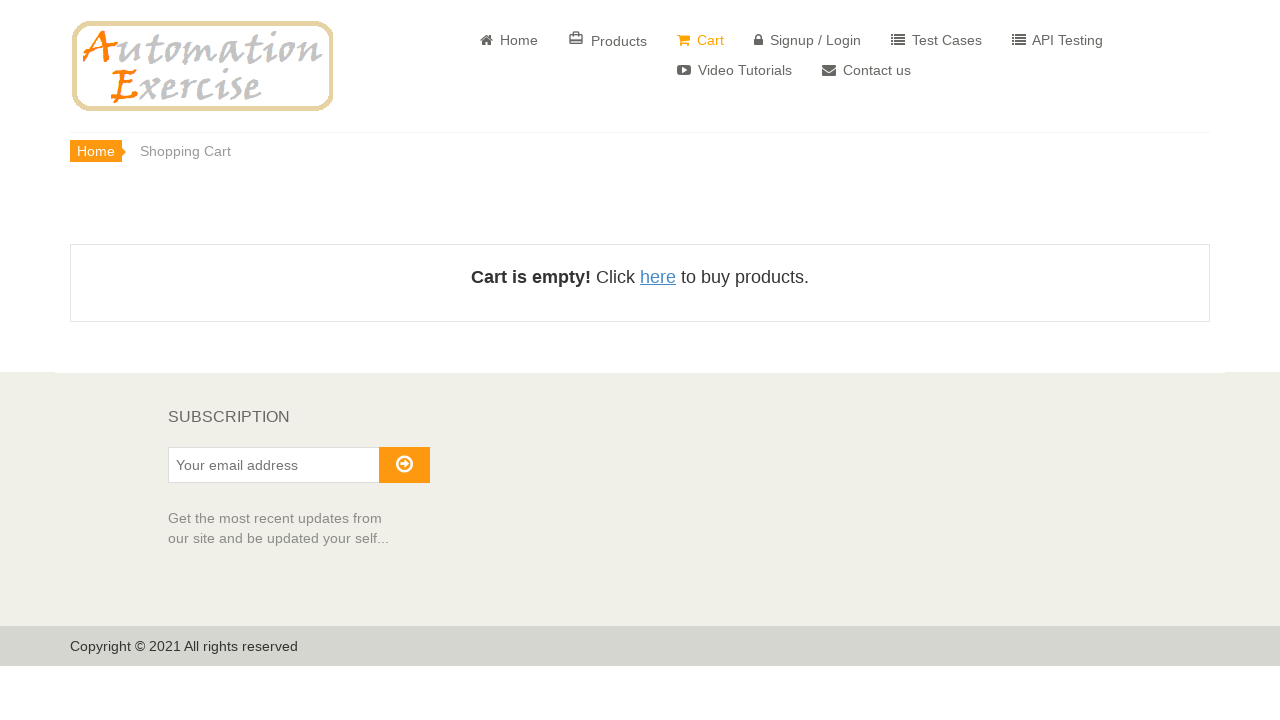